Tests dropdown selection by calculating the sum of two numbers displayed on the page and selecting the result from a dropdown menu

Starting URL: https://suninjuly.github.io/selects1.html

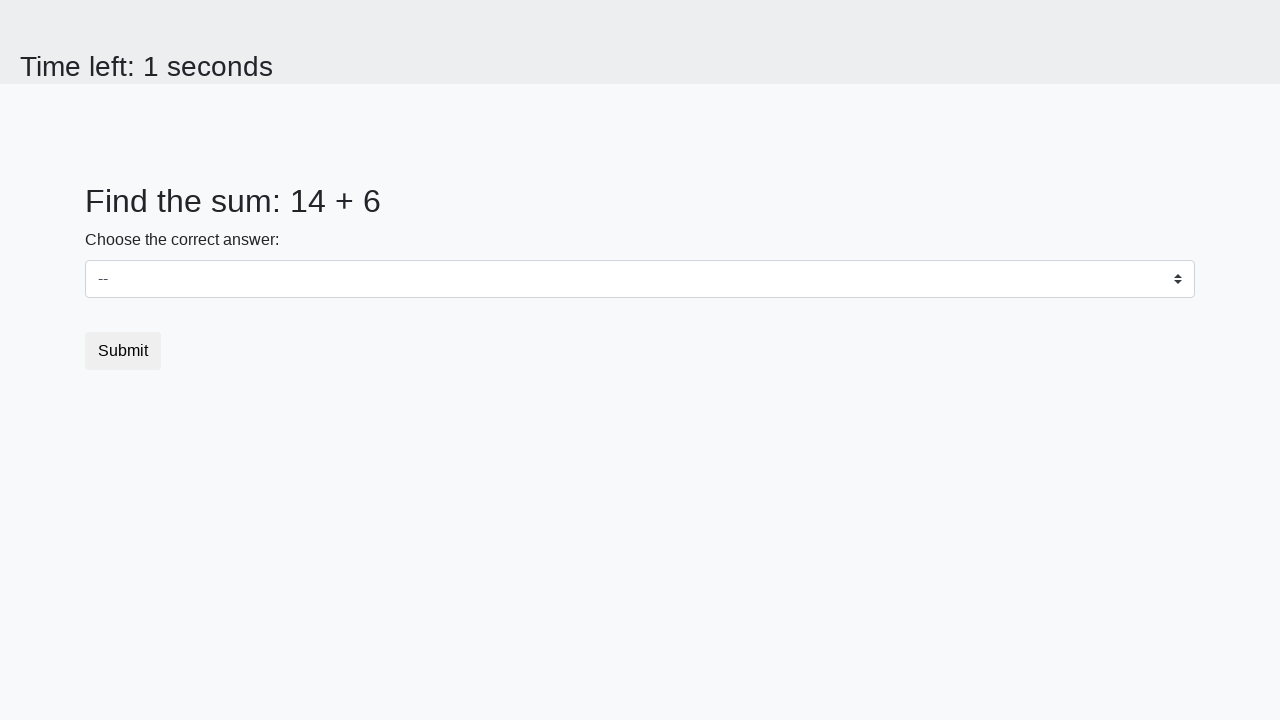

Retrieved first number from #num1 element
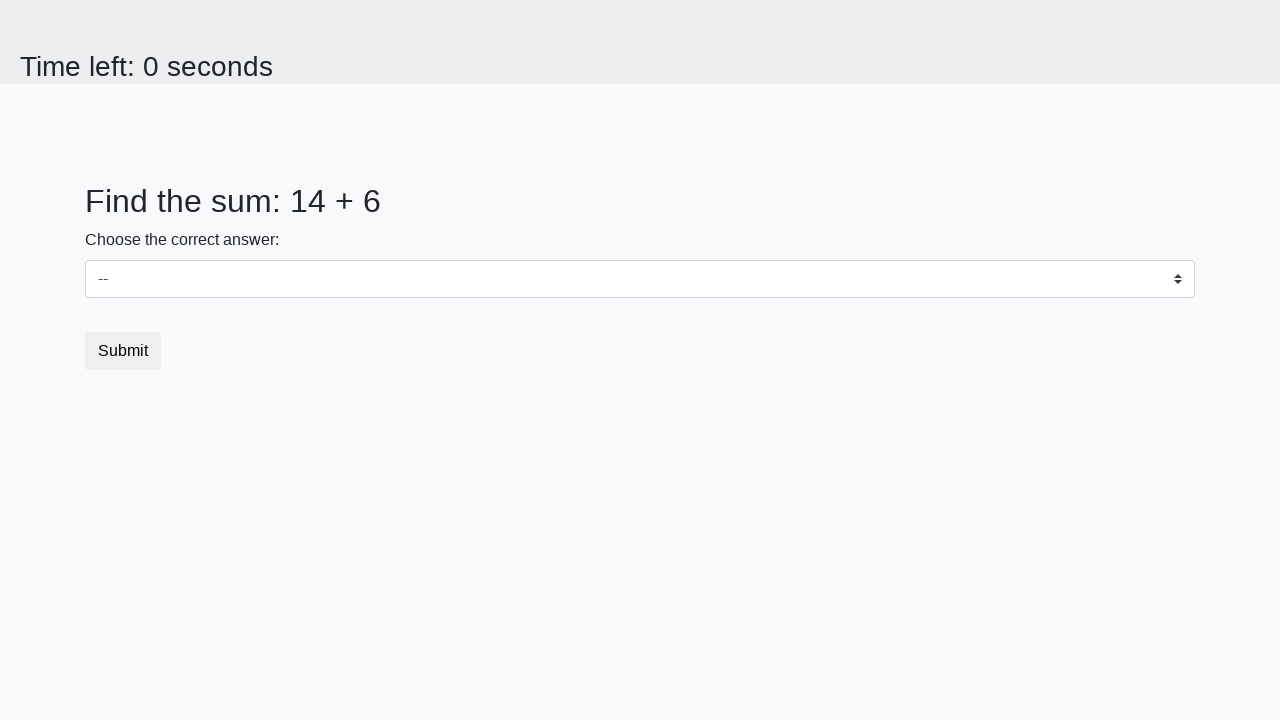

Retrieved second number from #num2 element
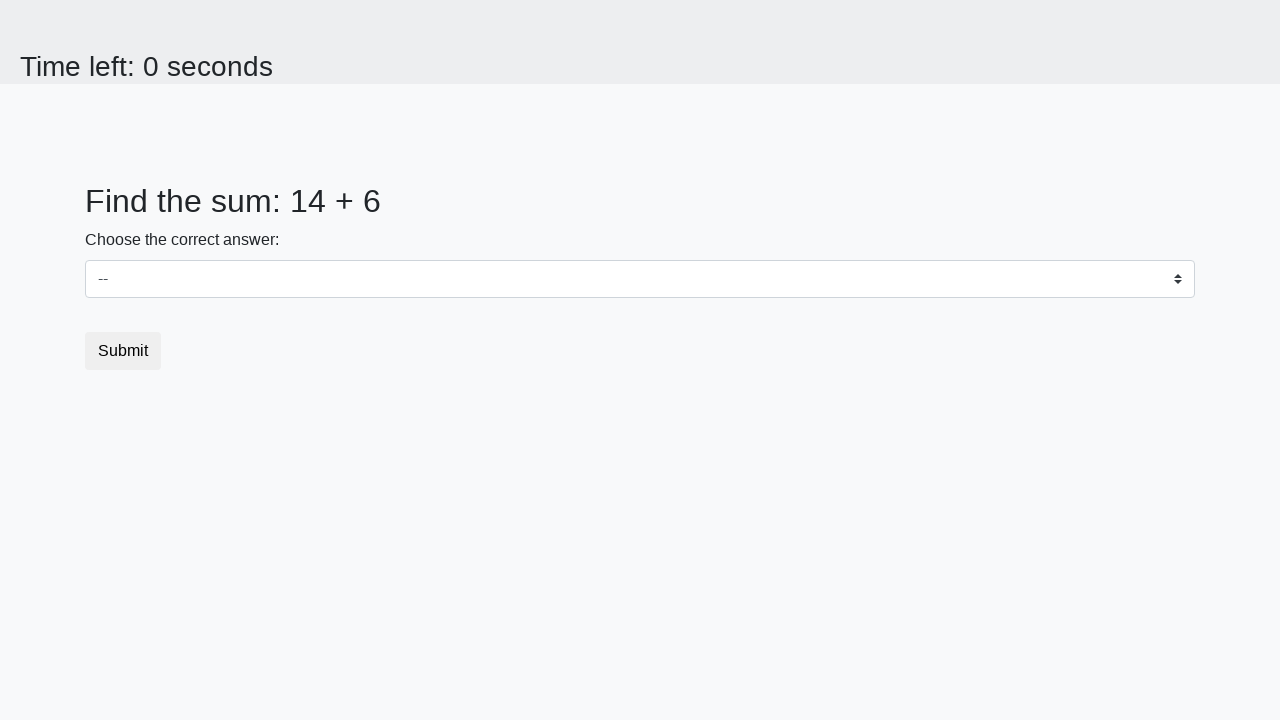

Calculated sum of 14 + 6 = 20
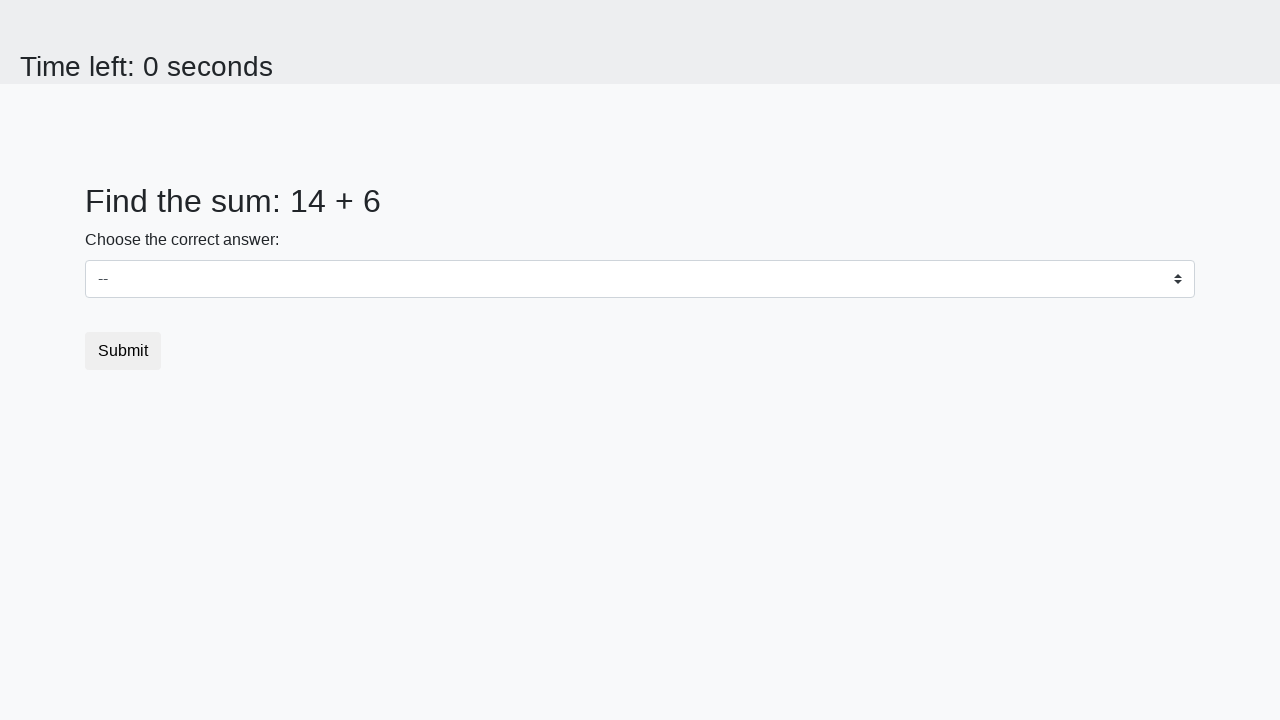

Selected calculated result '20' from dropdown menu on #dropdown
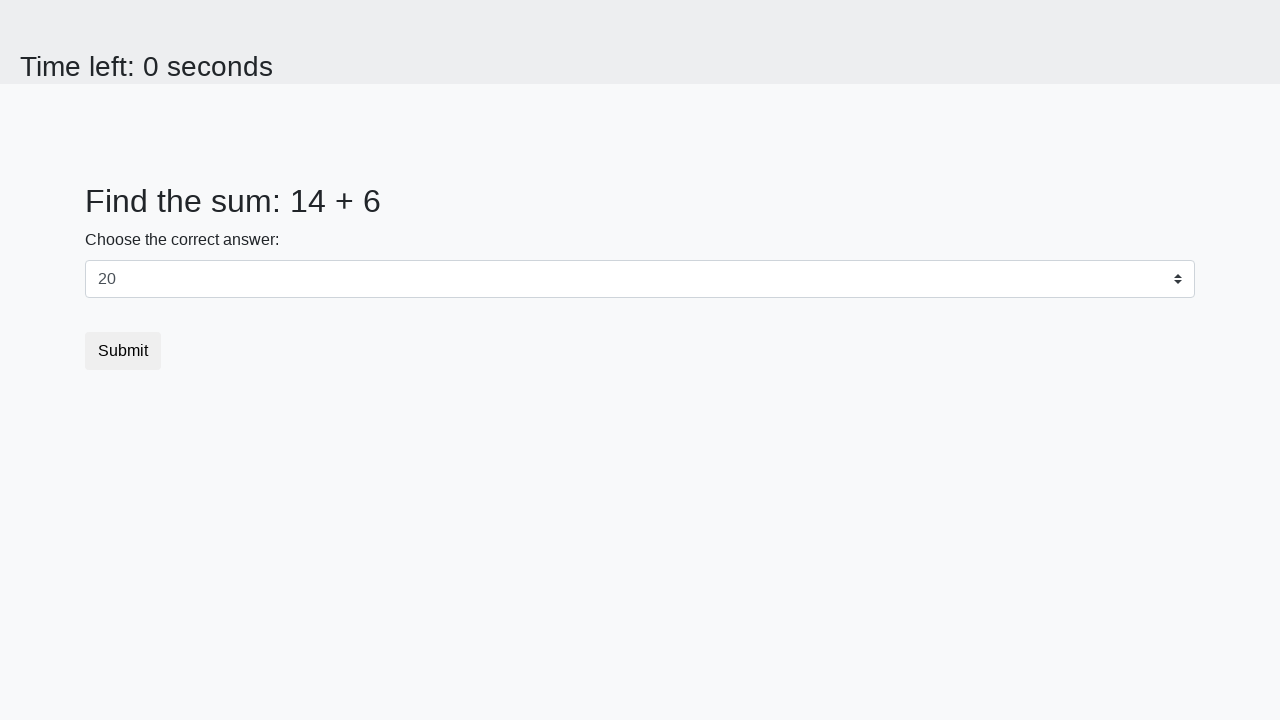

Clicked submit button to complete form at (123, 351) on button
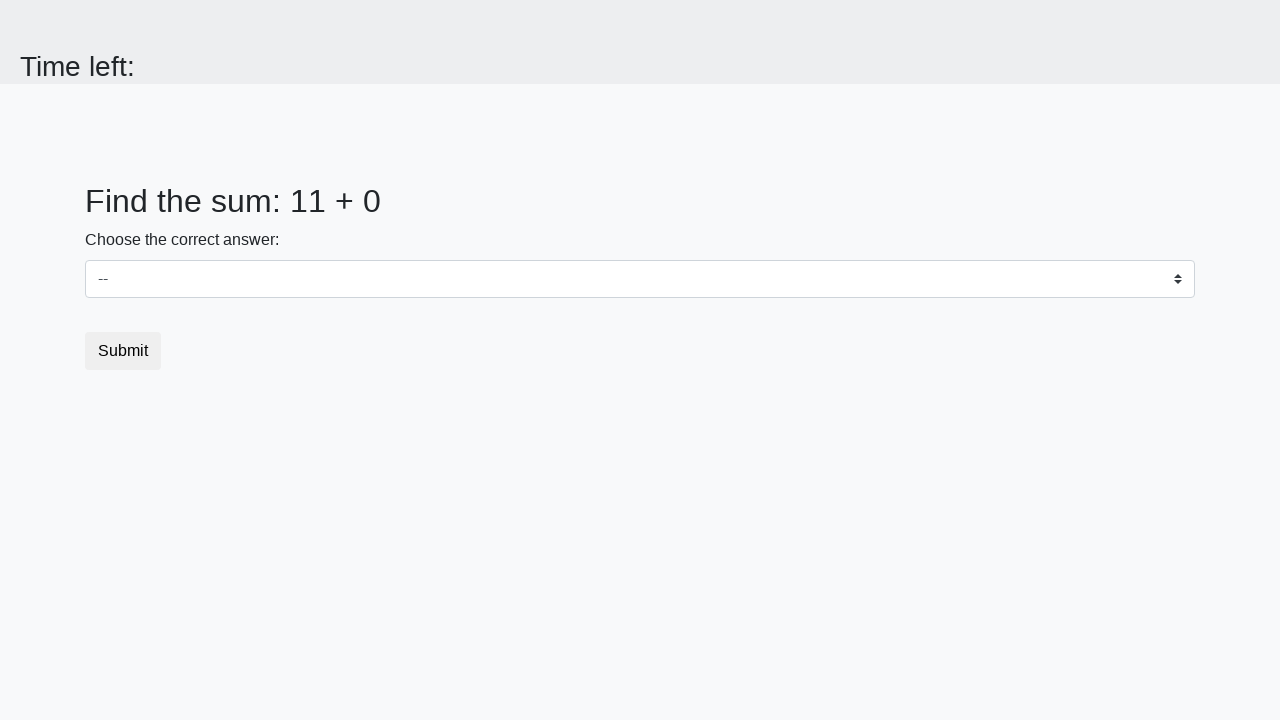

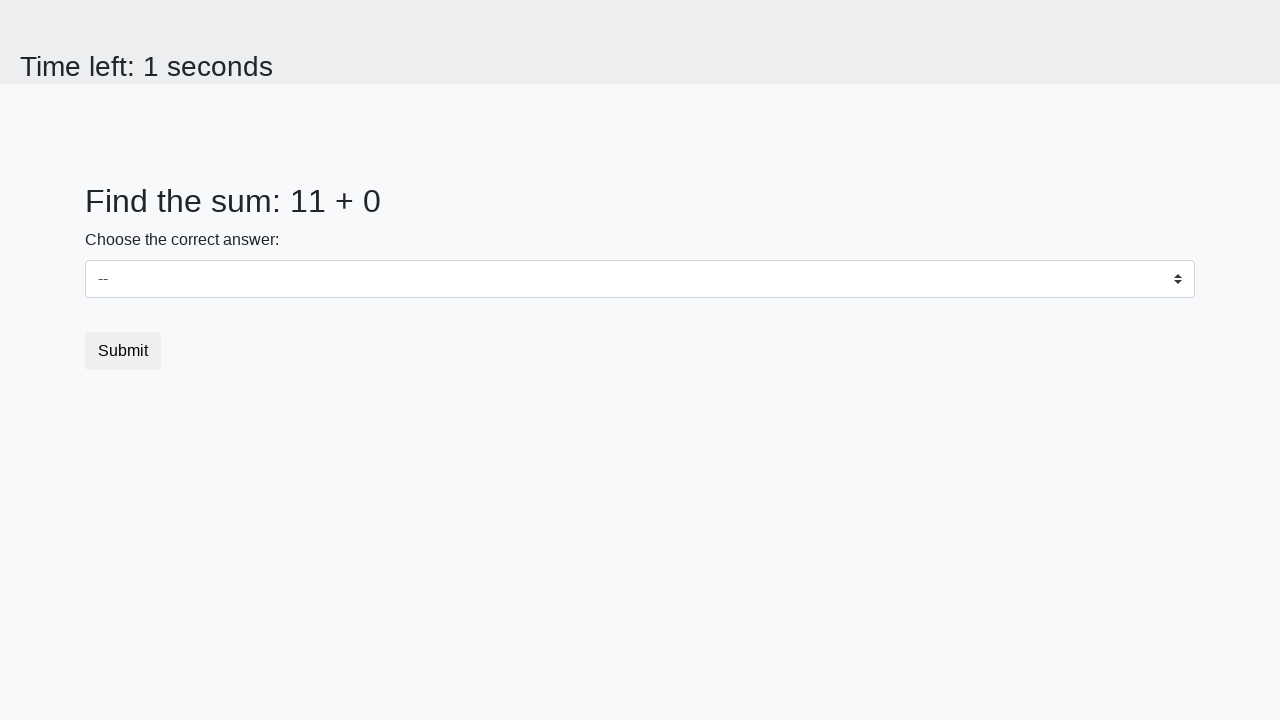